Navigates to RedBus homepage, verifies the page title, and counts all links on the page

Starting URL: https://www.redbus.in/

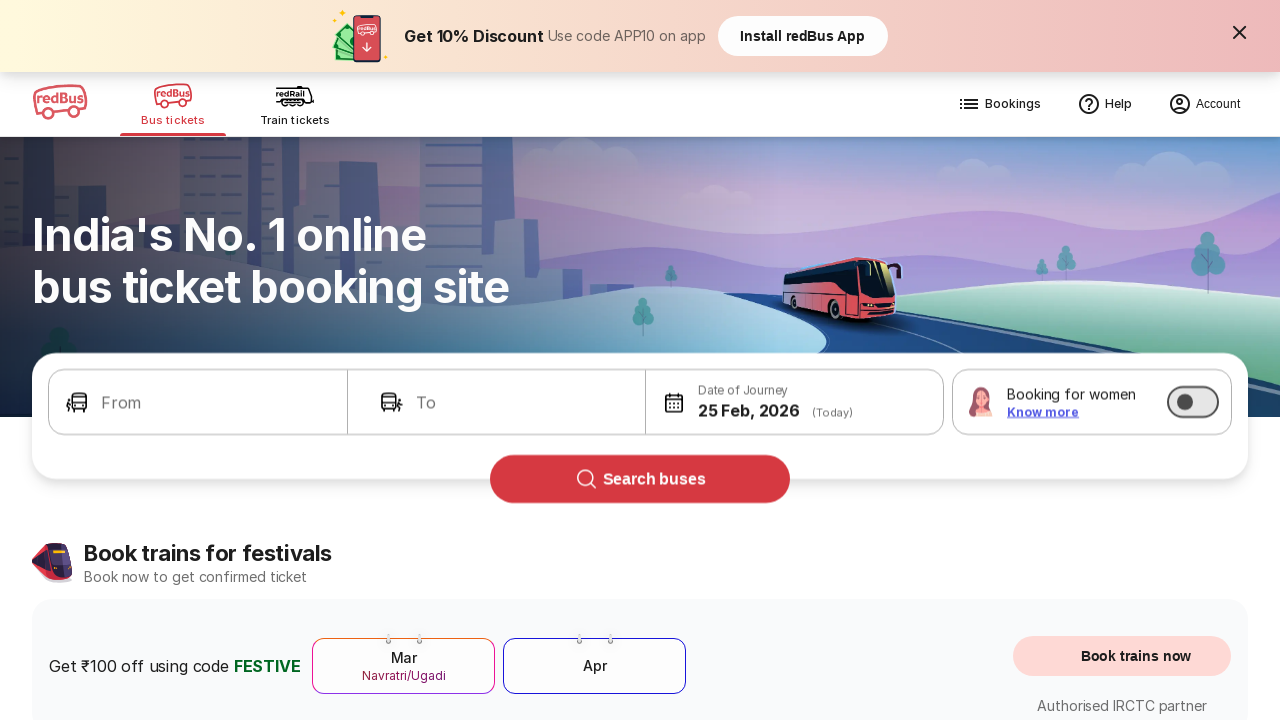

Retrieved page title from RedBus homepage
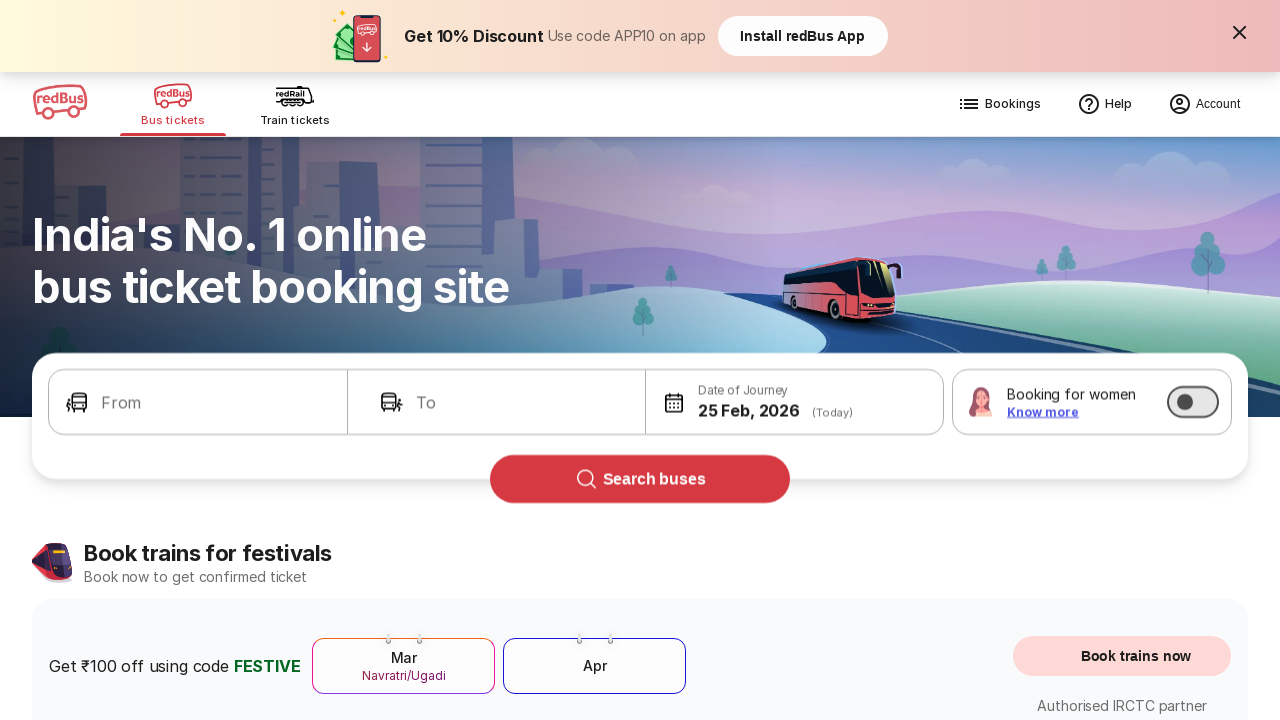

Page title does not match expected RedBus homepage title
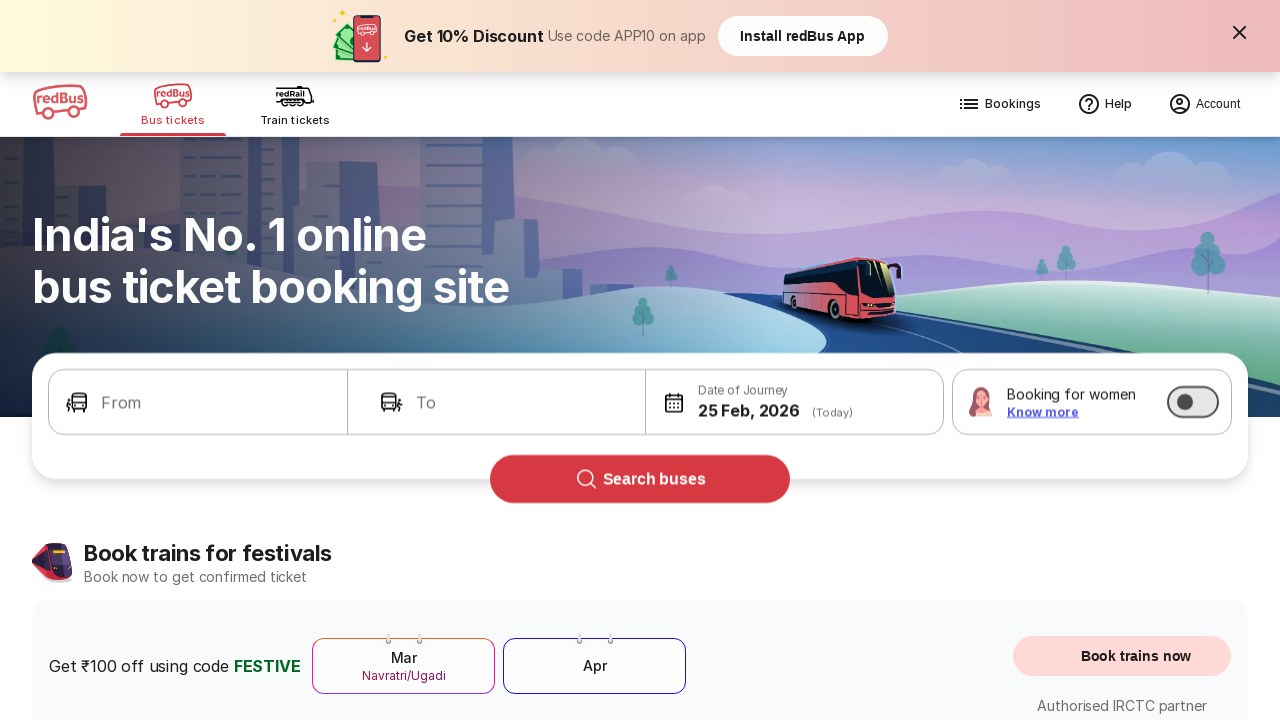

Located all anchor links on the page - Total links: 186
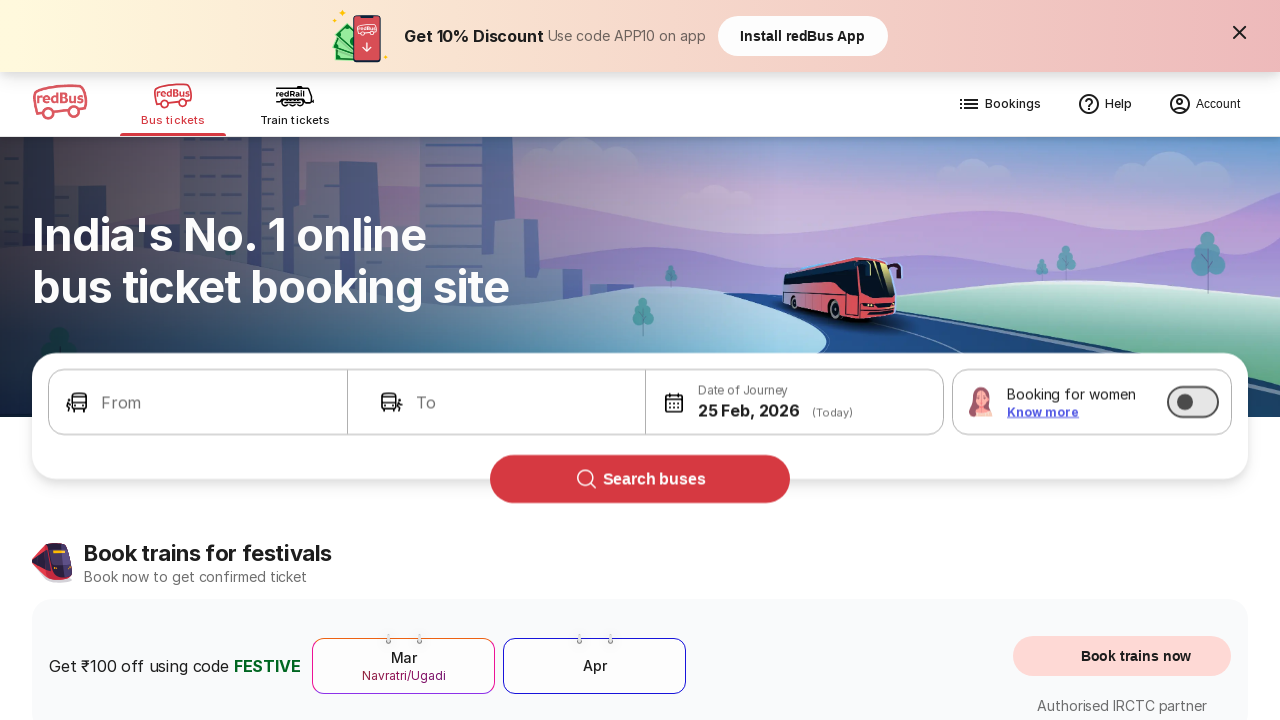

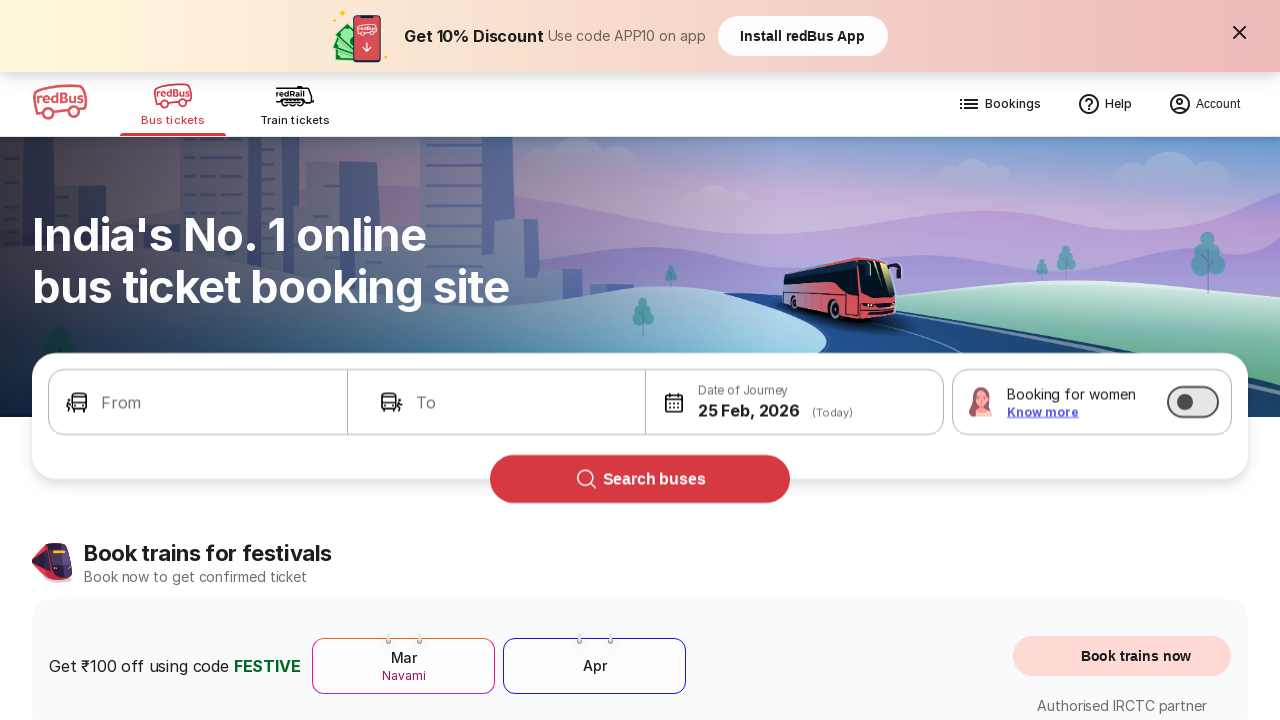